Tests jQuery UI selectmenu functionality by interacting with multiple dropdown menus using keyboard navigation

Starting URL: https://jqueryui.com/selectmenu/

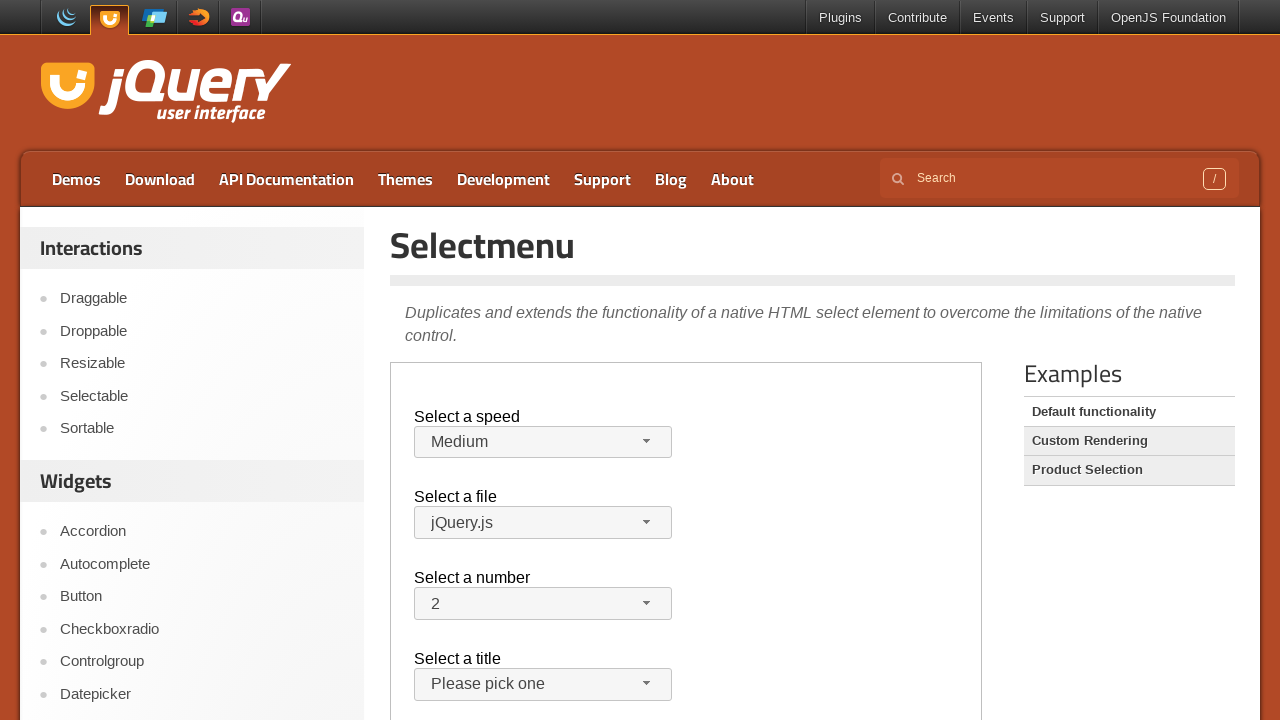

Scrolled down 150 pixels to view demo area
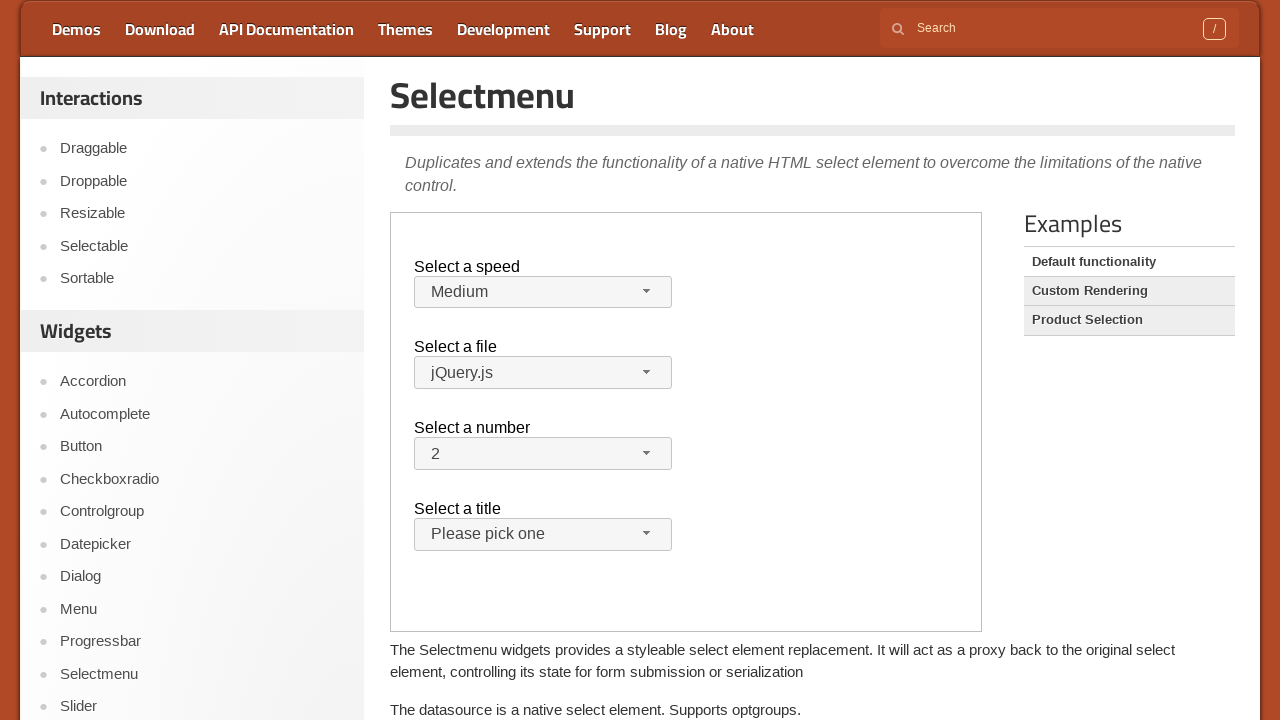

Located demo iframe
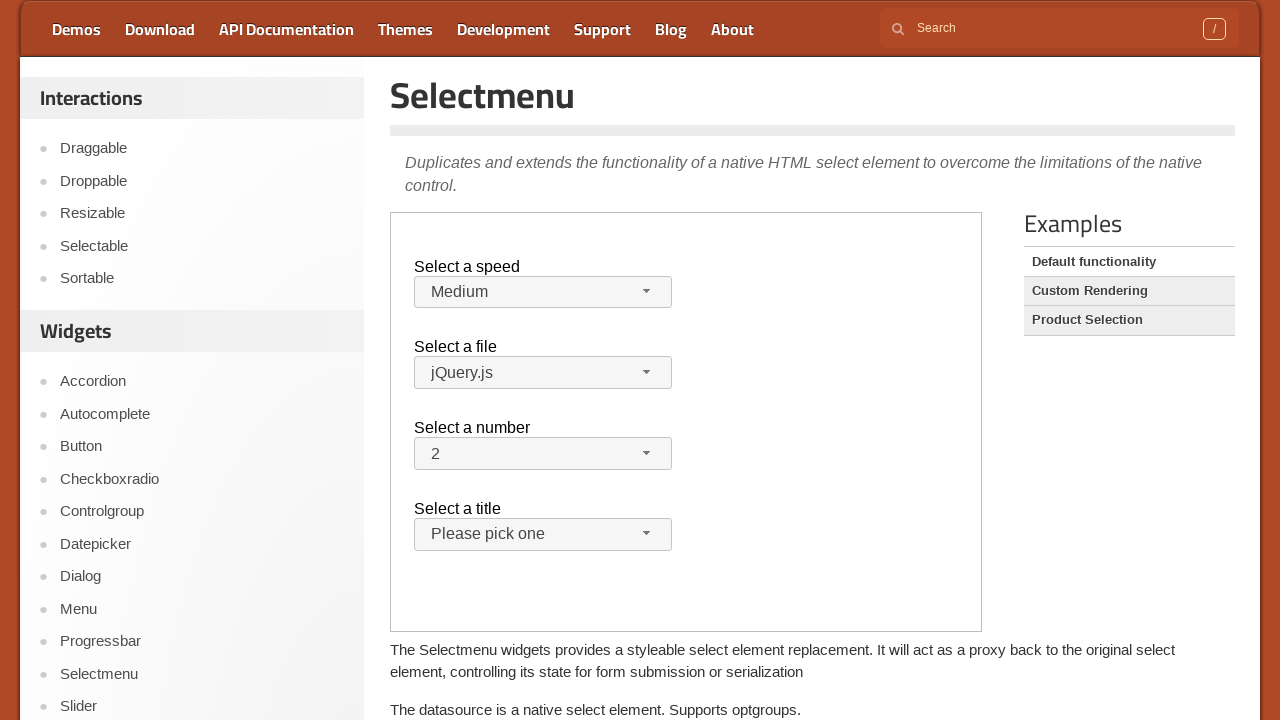

Clicked on 'Medium' speed dropdown at (533, 292) on xpath=//iframe[@class='demo-frame'] >> internal:control=enter-frame >> xpath=//s
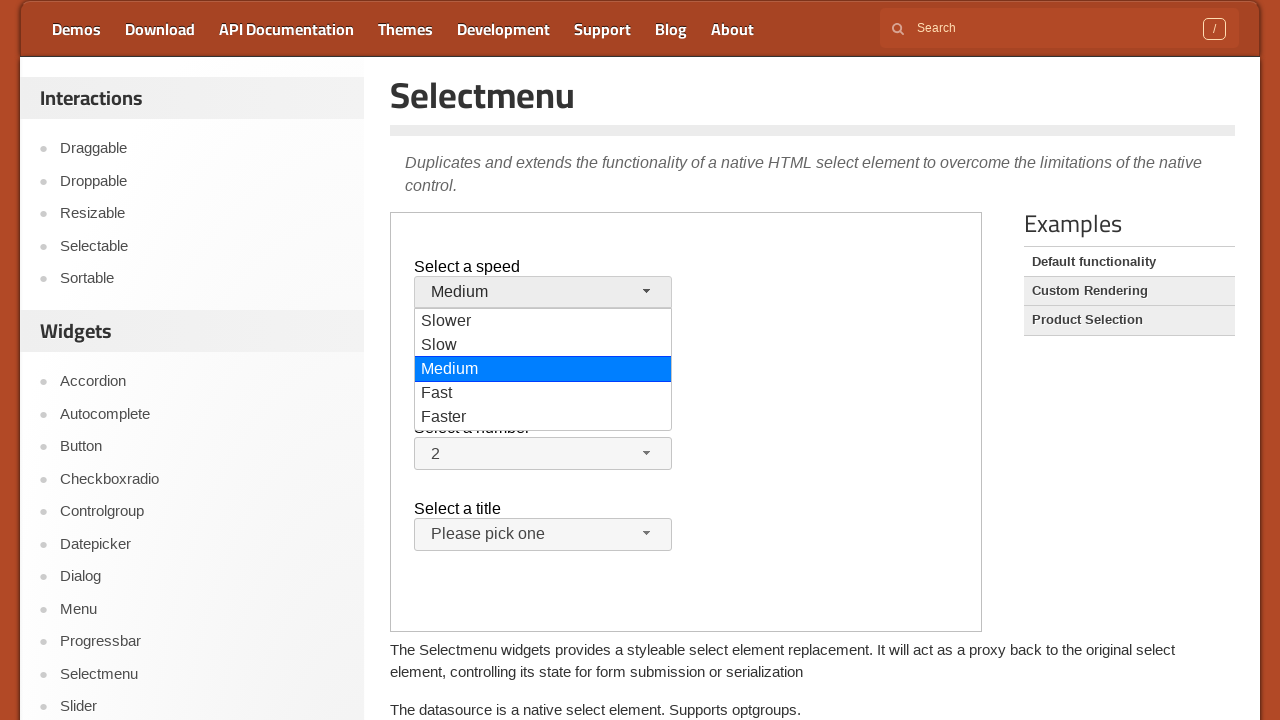

Pressed ArrowDown key to navigate speed dropdown
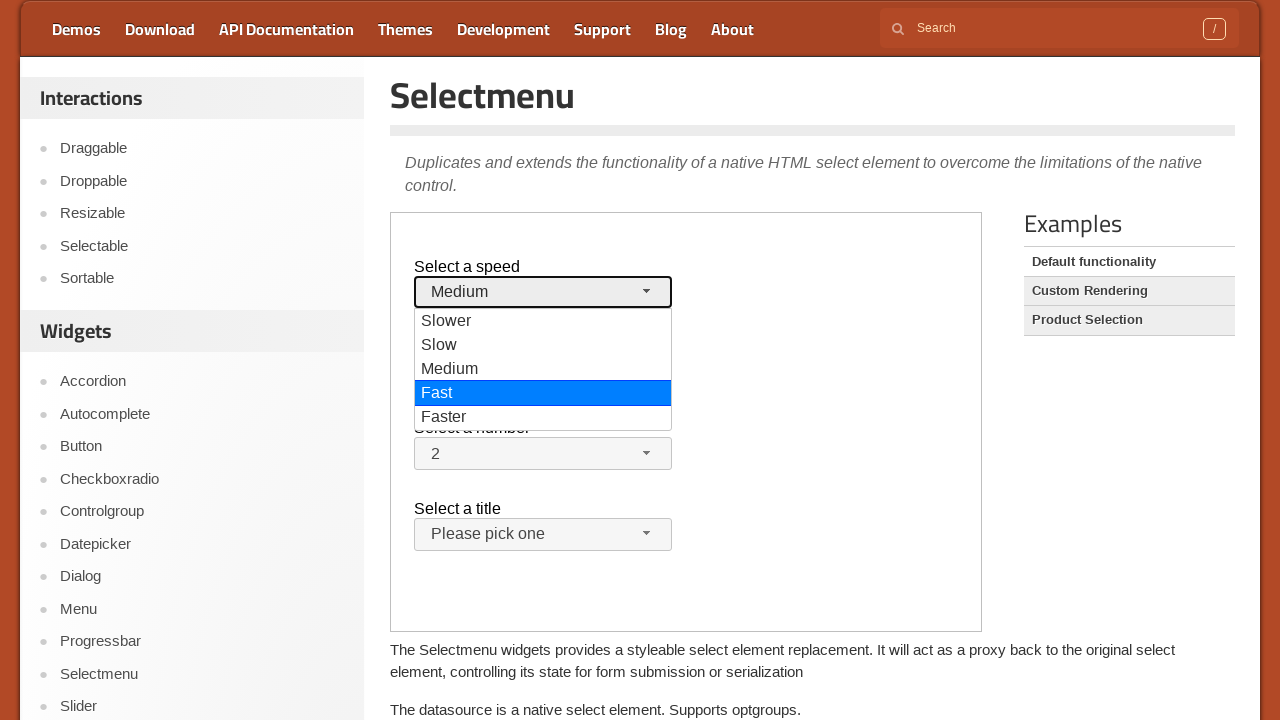

Pressed Enter to select speed dropdown option
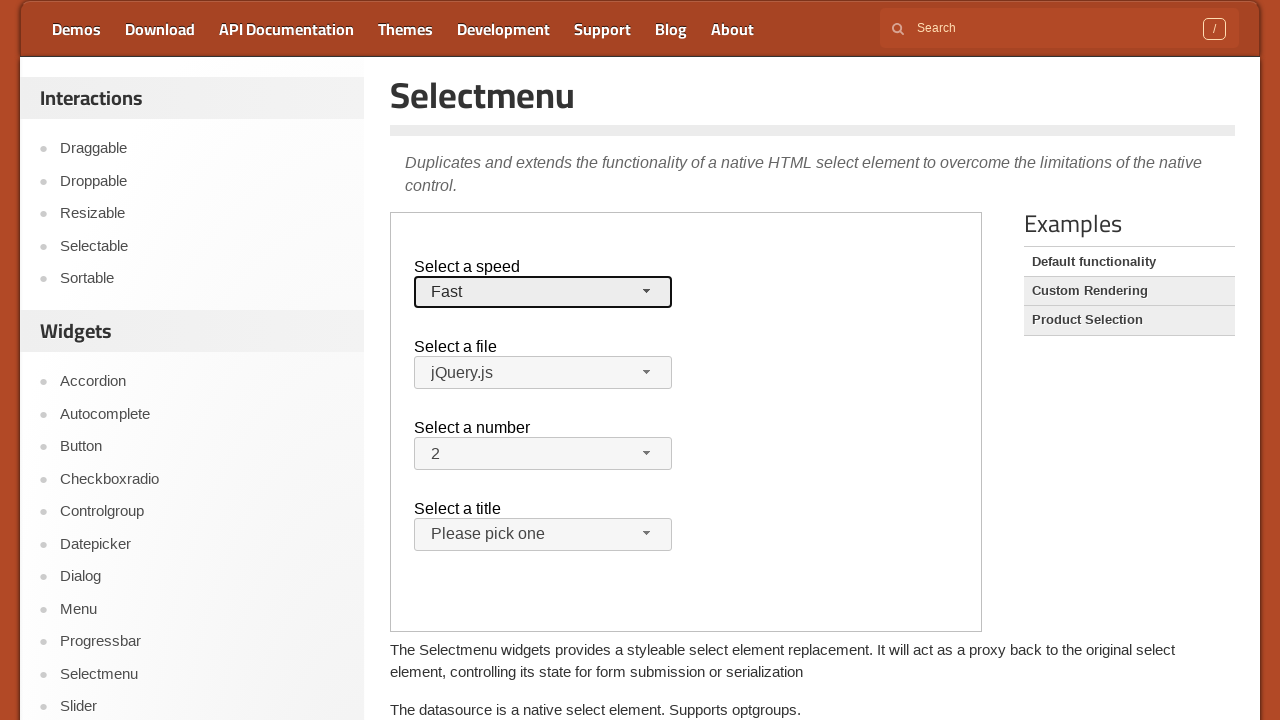

Clicked on 'jQuery.js' file dropdown at (533, 373) on xpath=//iframe[@class='demo-frame'] >> internal:control=enter-frame >> xpath=//s
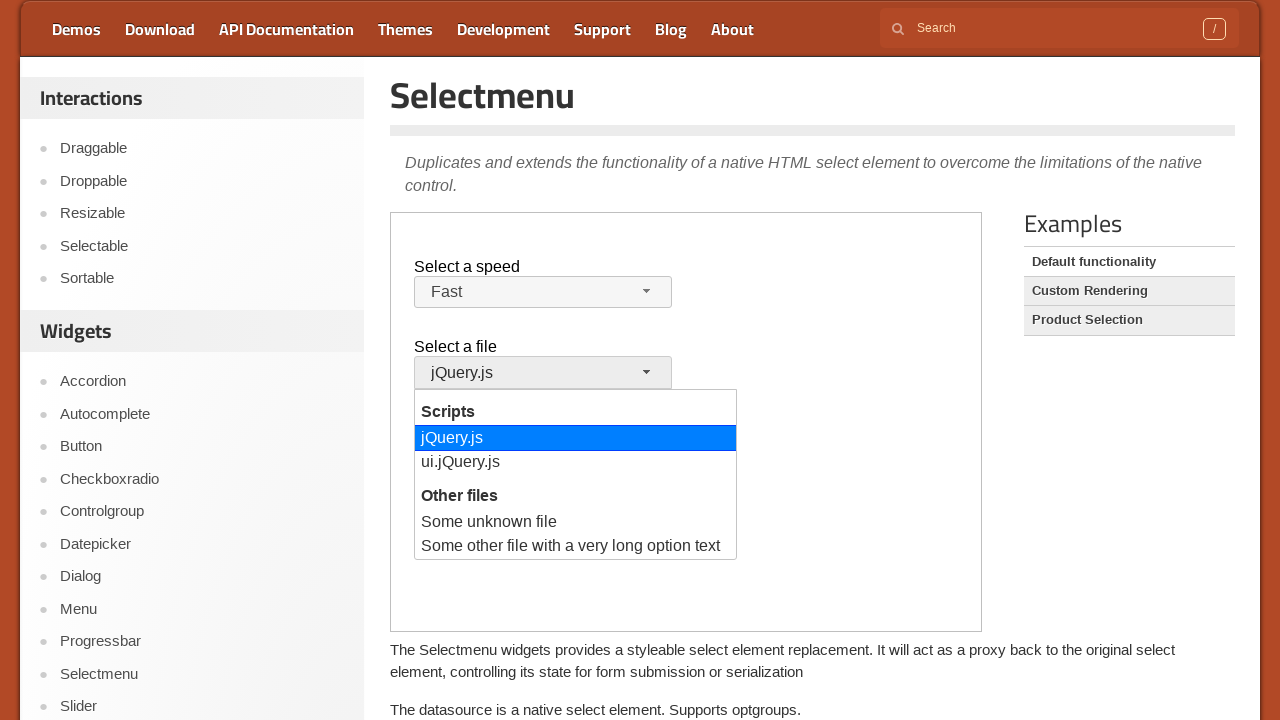

Pressed ArrowDown key to navigate file dropdown
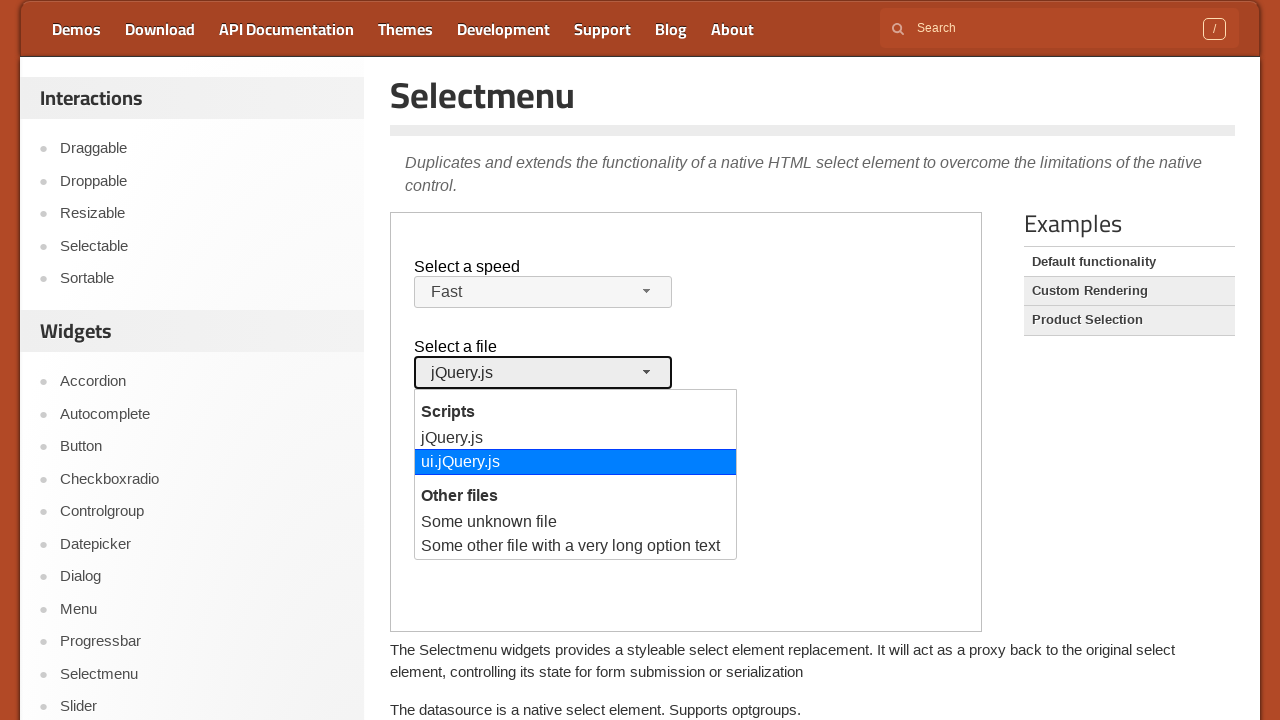

Pressed Enter to select file dropdown option
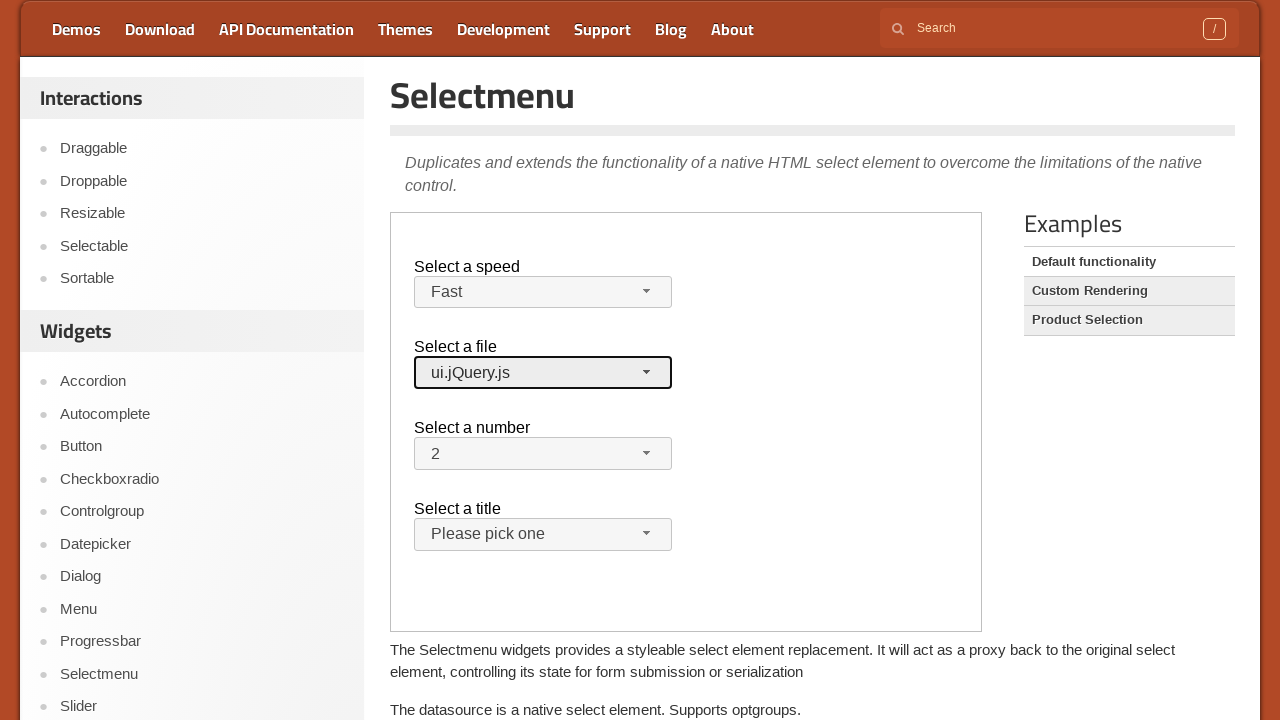

Clicked on '2' number dropdown at (533, 454) on xpath=//iframe[@class='demo-frame'] >> internal:control=enter-frame >> xpath=//s
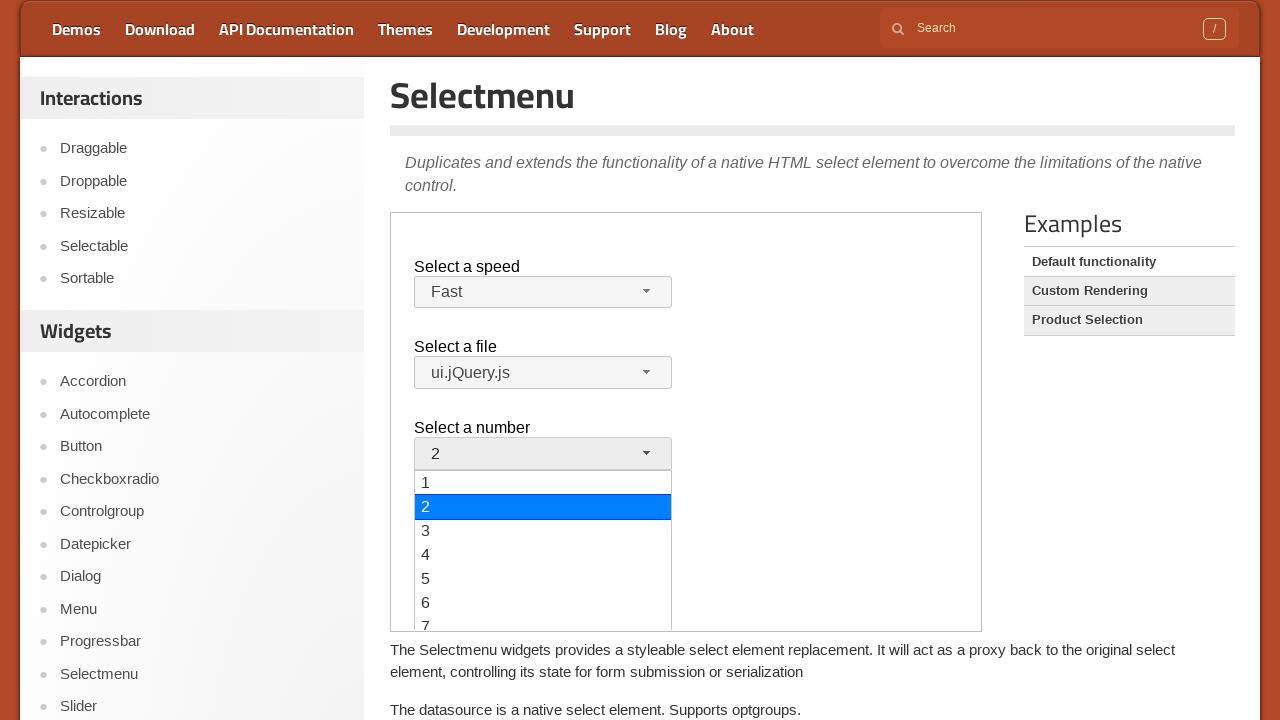

Pressed ArrowDown key to navigate number dropdown
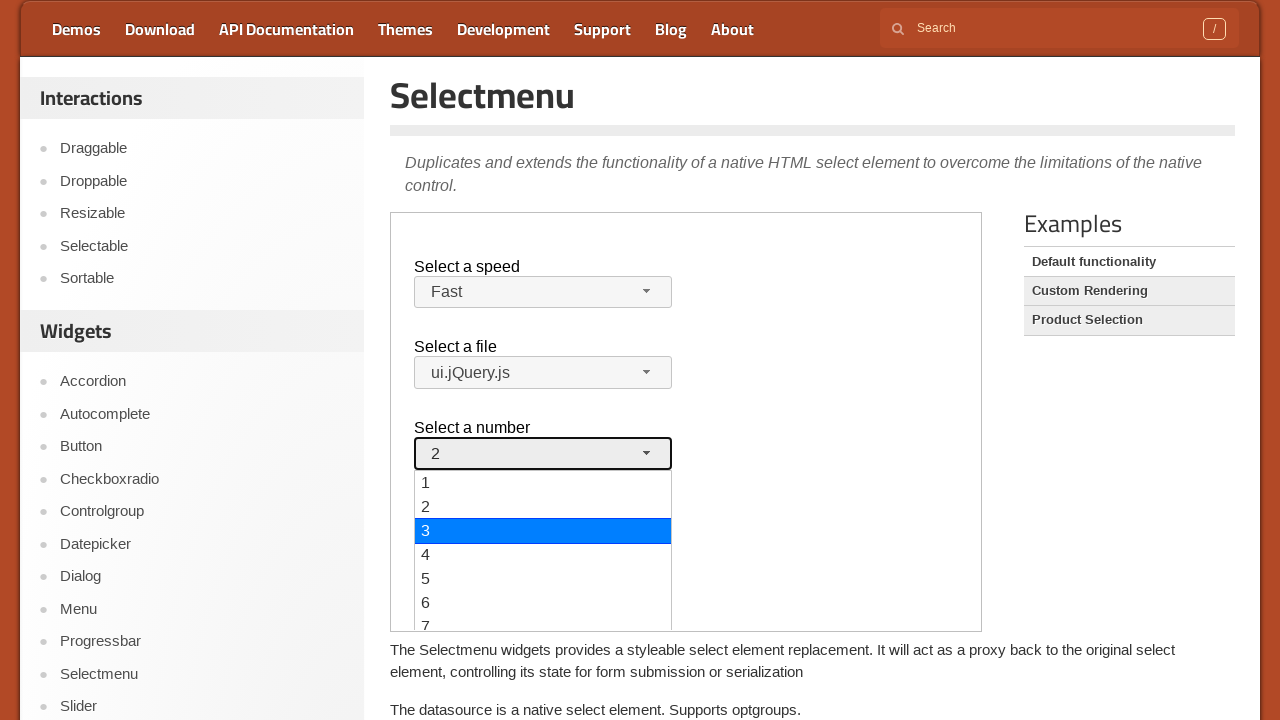

Pressed Enter to select number dropdown option
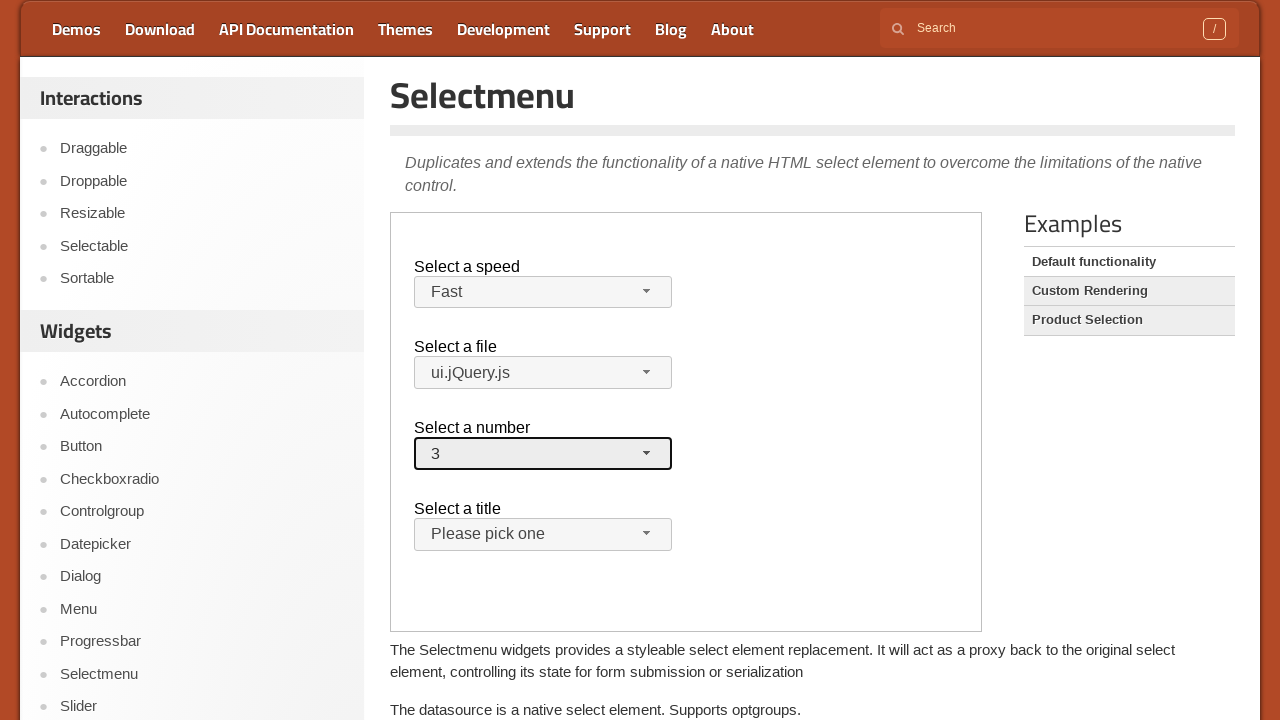

Clicked on 'Please pick one' title dropdown at (533, 535) on xpath=//iframe[@class='demo-frame'] >> internal:control=enter-frame >> xpath=//s
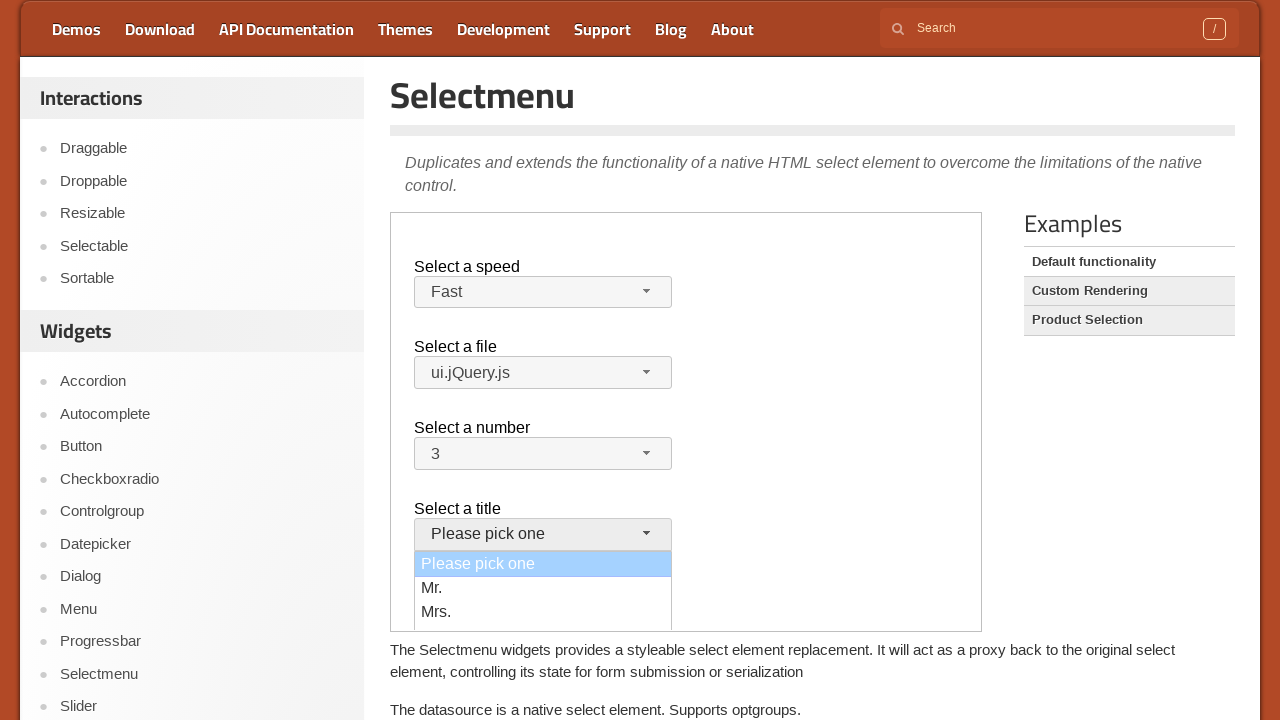

Pressed ArrowDown key to navigate title dropdown
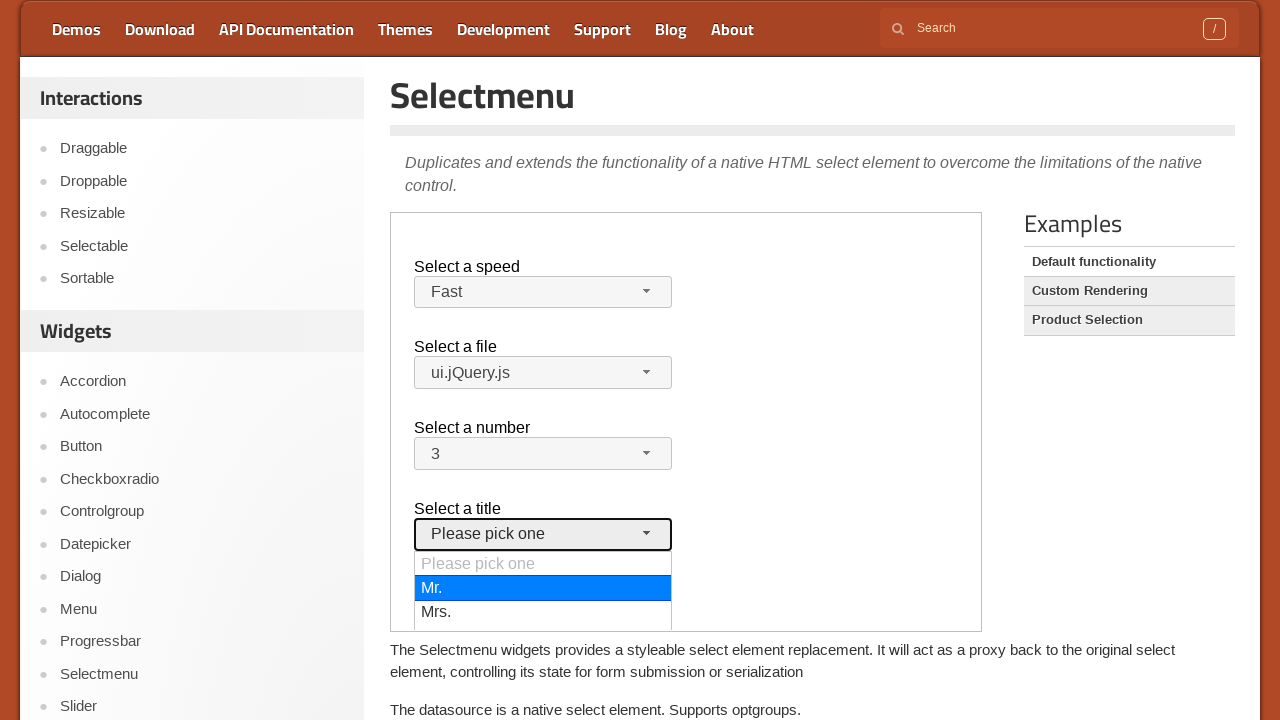

Pressed Enter to select title dropdown option
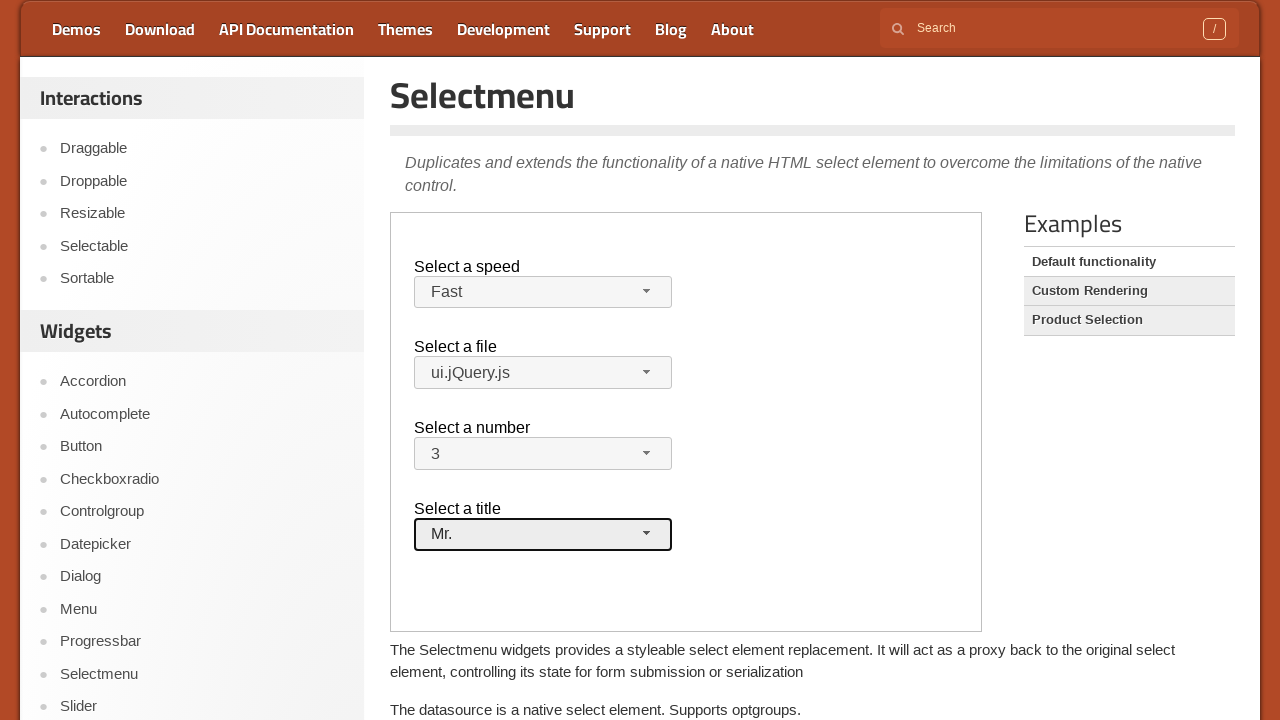

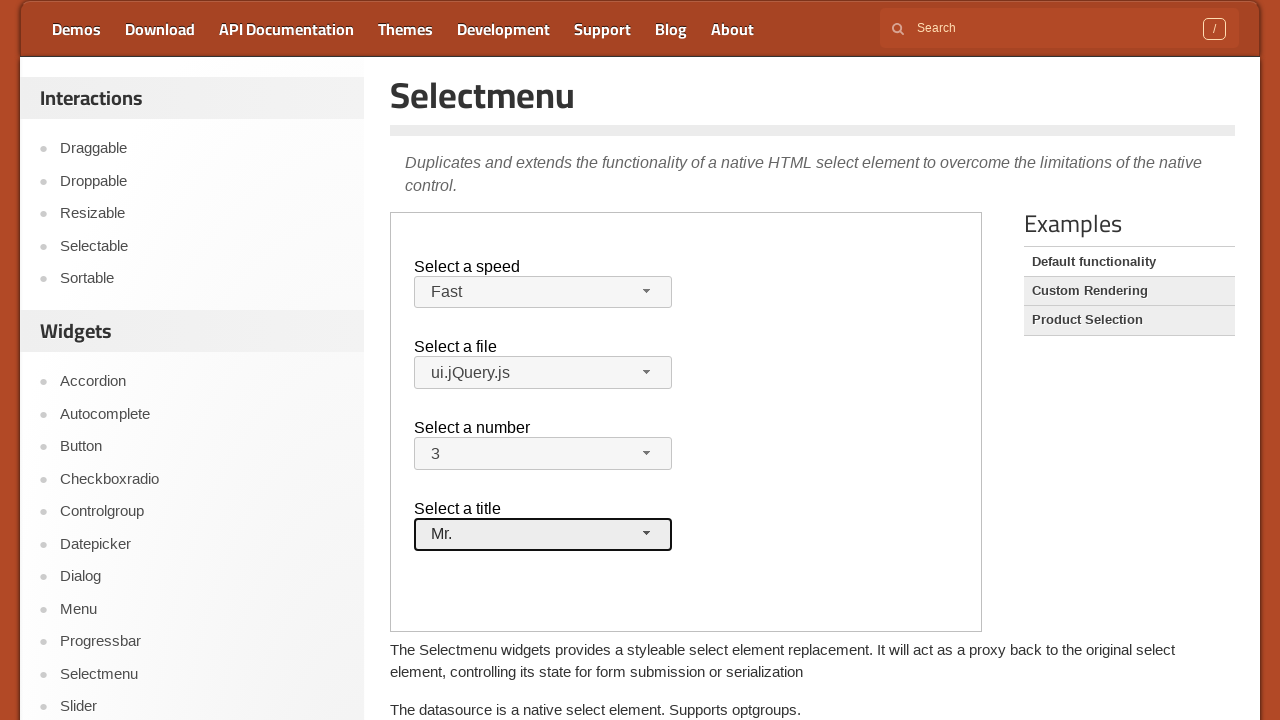